Tests the Top Lists page to check if Shakespeare language appears in the top 20 rated languages.

Starting URL: http://www.99-bottles-of-beer.net/

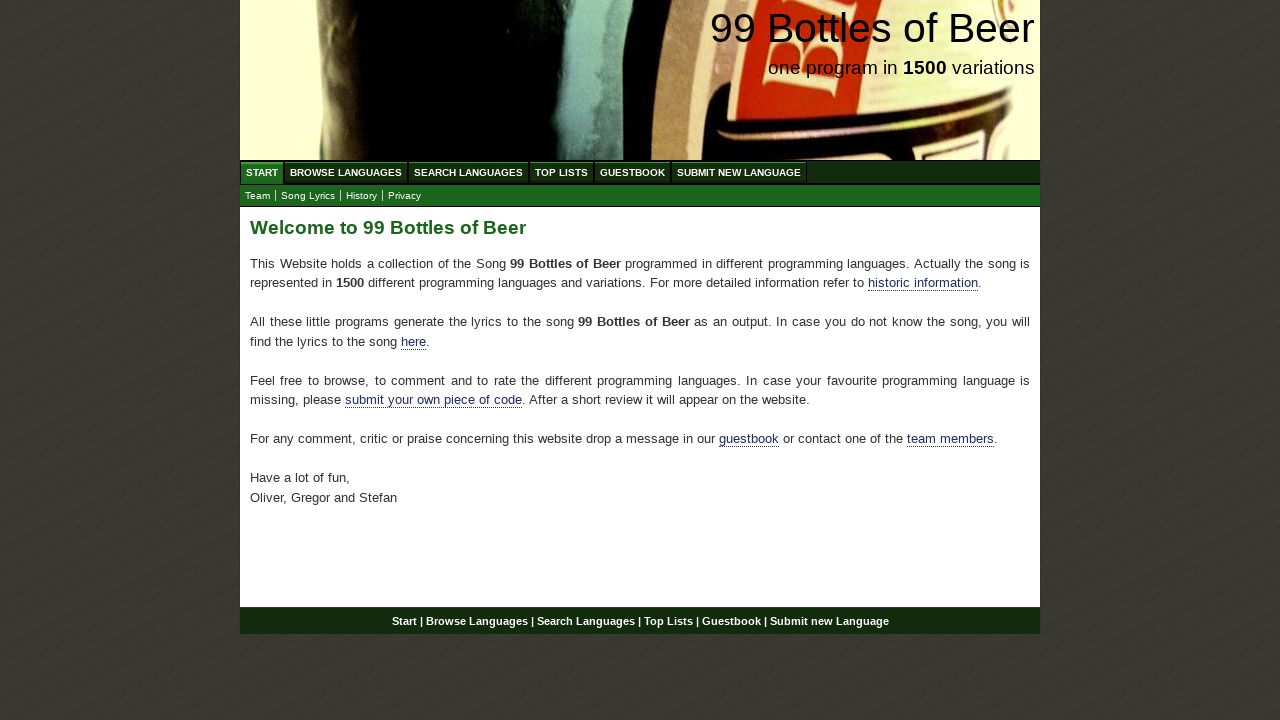

Clicked on Top Lists link at (562, 172) on text=Top Lists
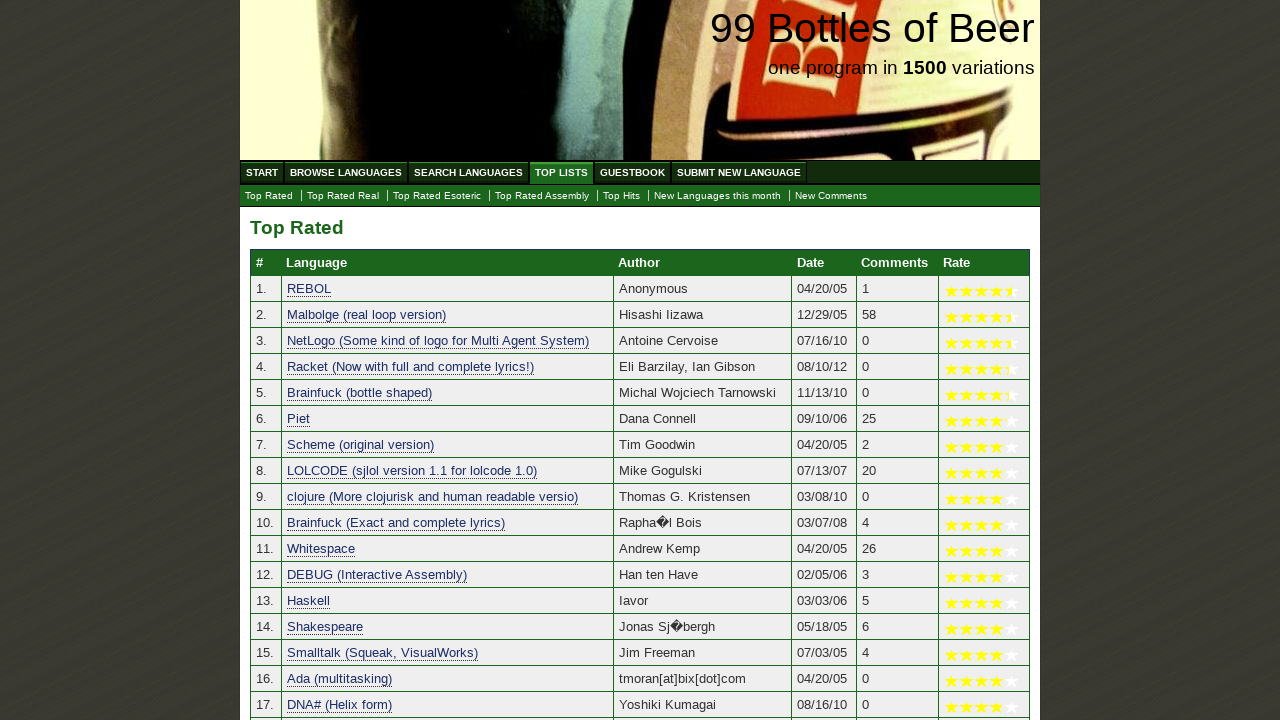

Language table loaded on Top Lists page
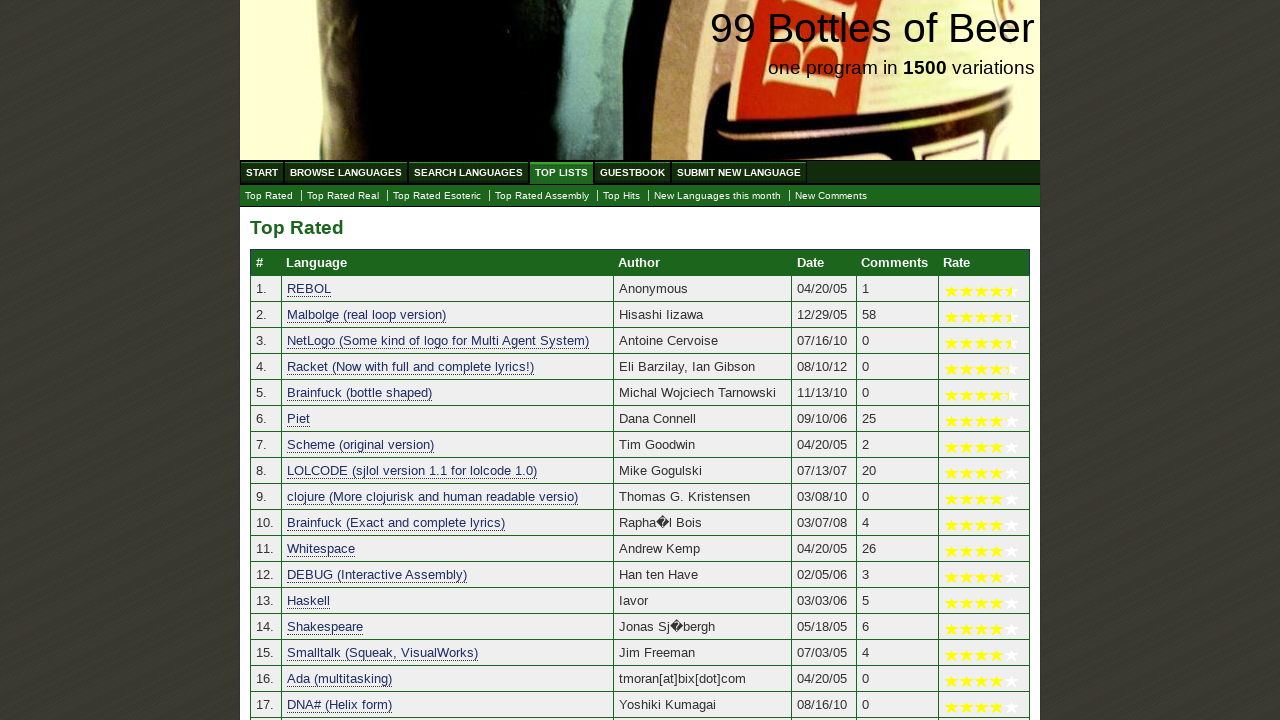

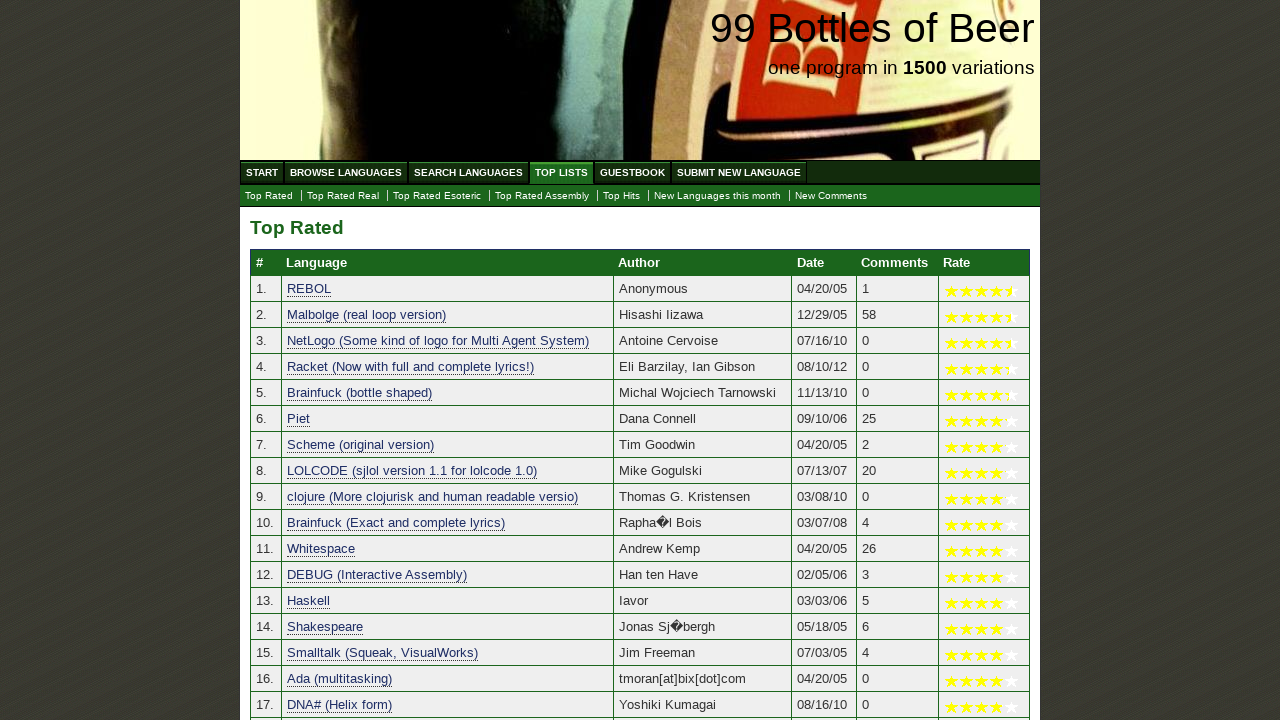